Tests drag and drop functionality by dragging column A to column B

Starting URL: https://the-internet.herokuapp.com

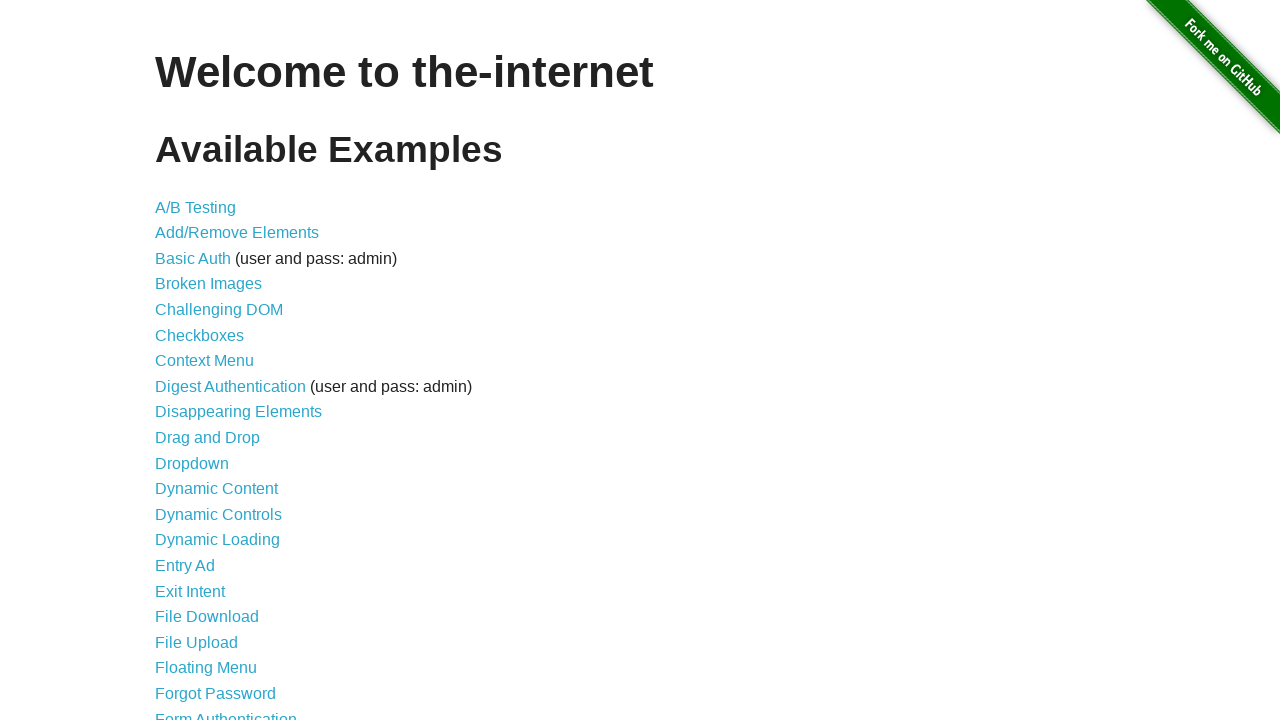

Navigated to the-internet.herokuapp.com homepage
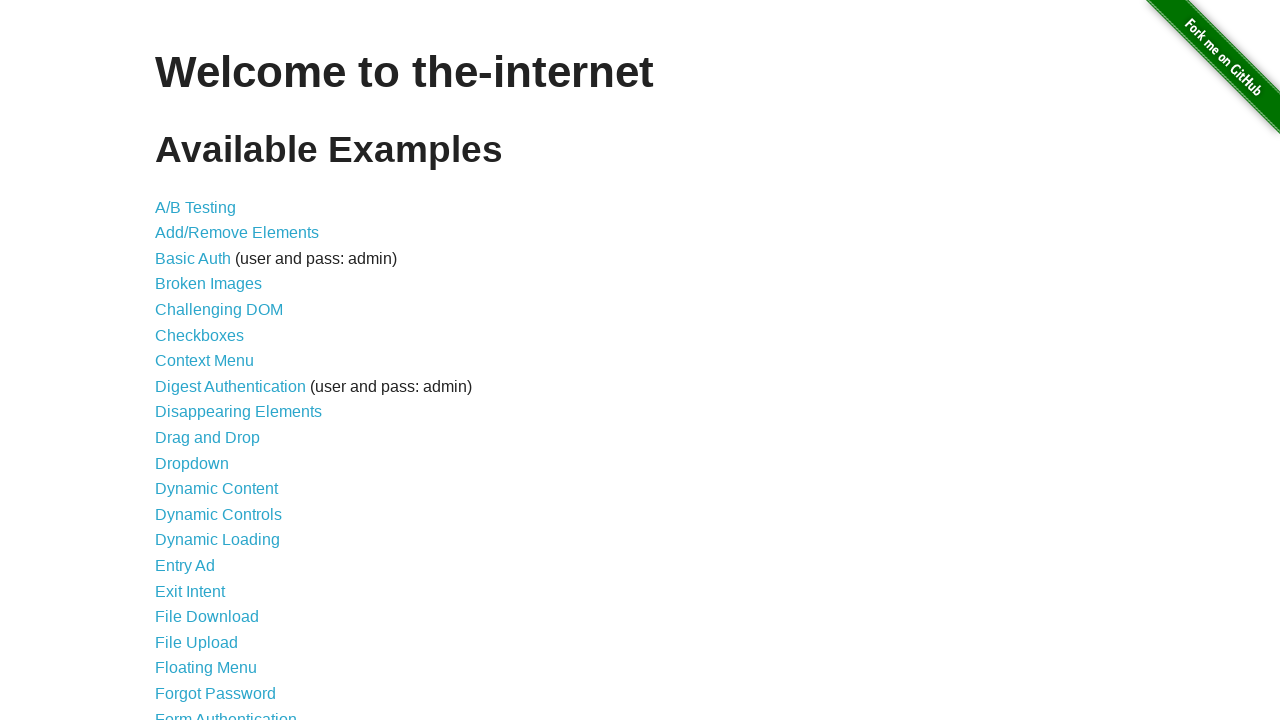

Clicked on Drag and Drop link at (208, 438) on internal:role=link[name="Drag and Drop"i]
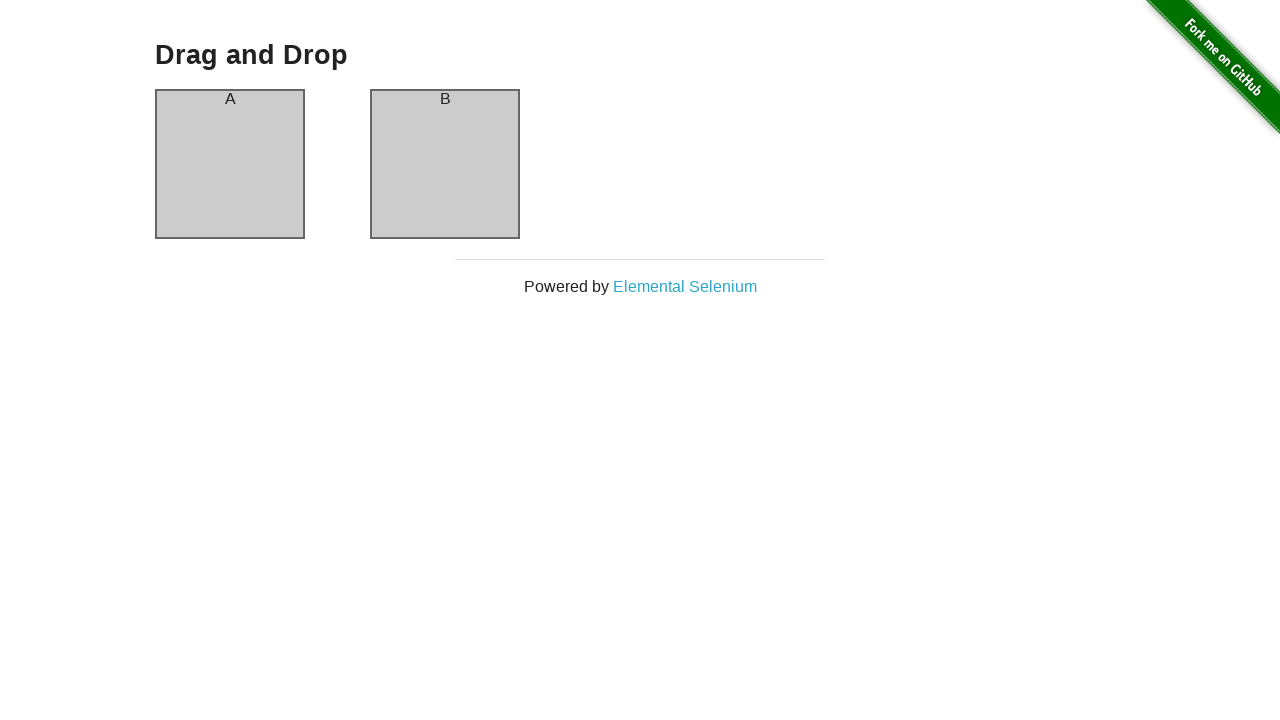

Dragged column A to column B at (445, 164)
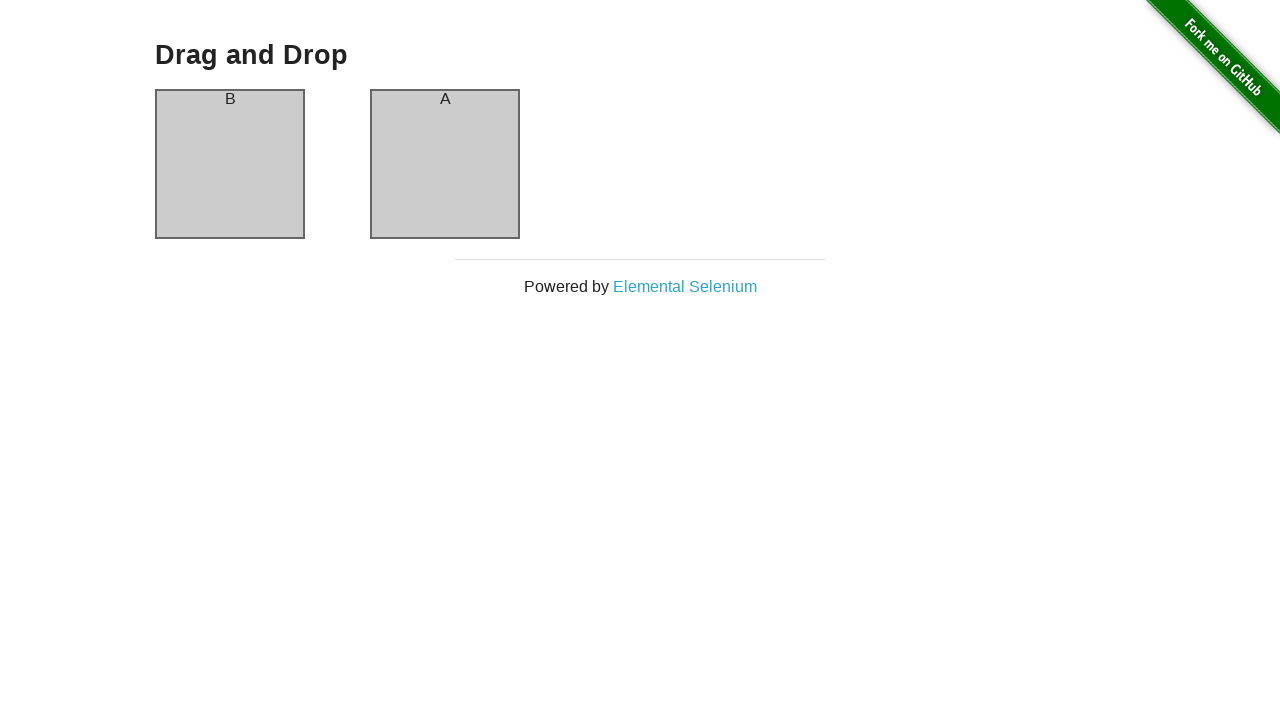

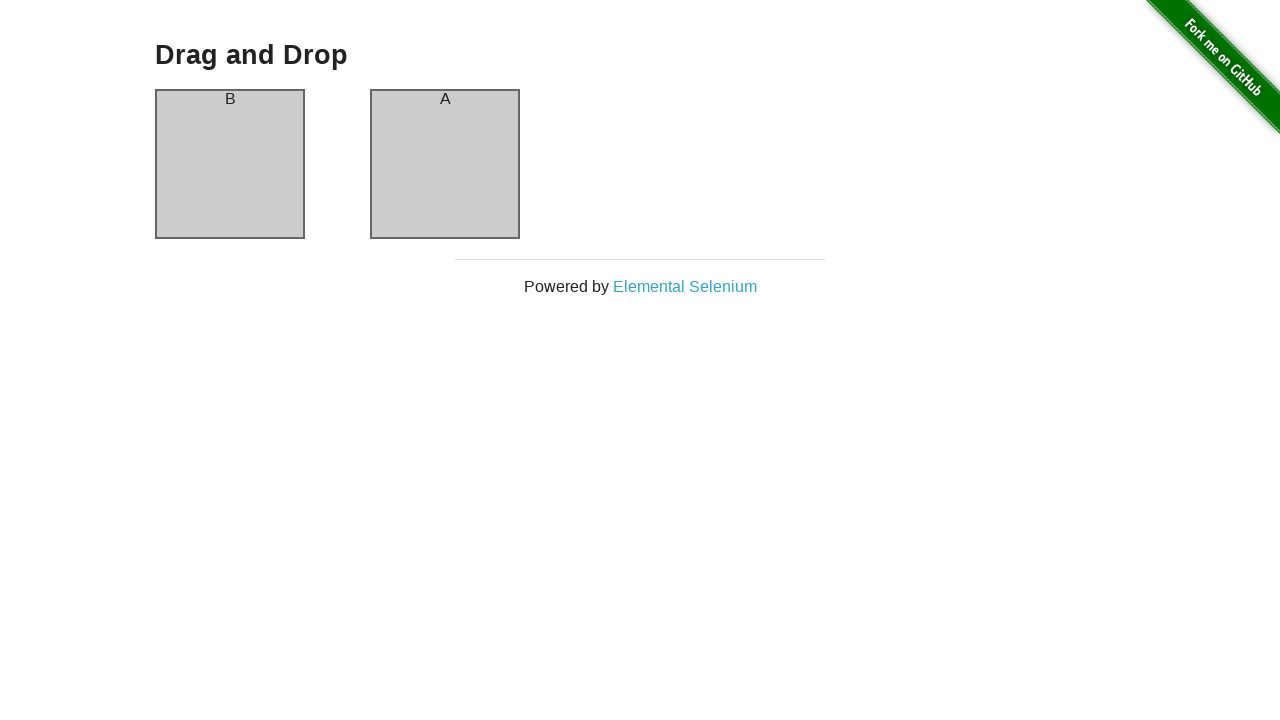